Tests dynamic controls page by clicking the Remove button and verifying the "It's gone!" message appears

Starting URL: https://the-internet.herokuapp.com/dynamic_controls

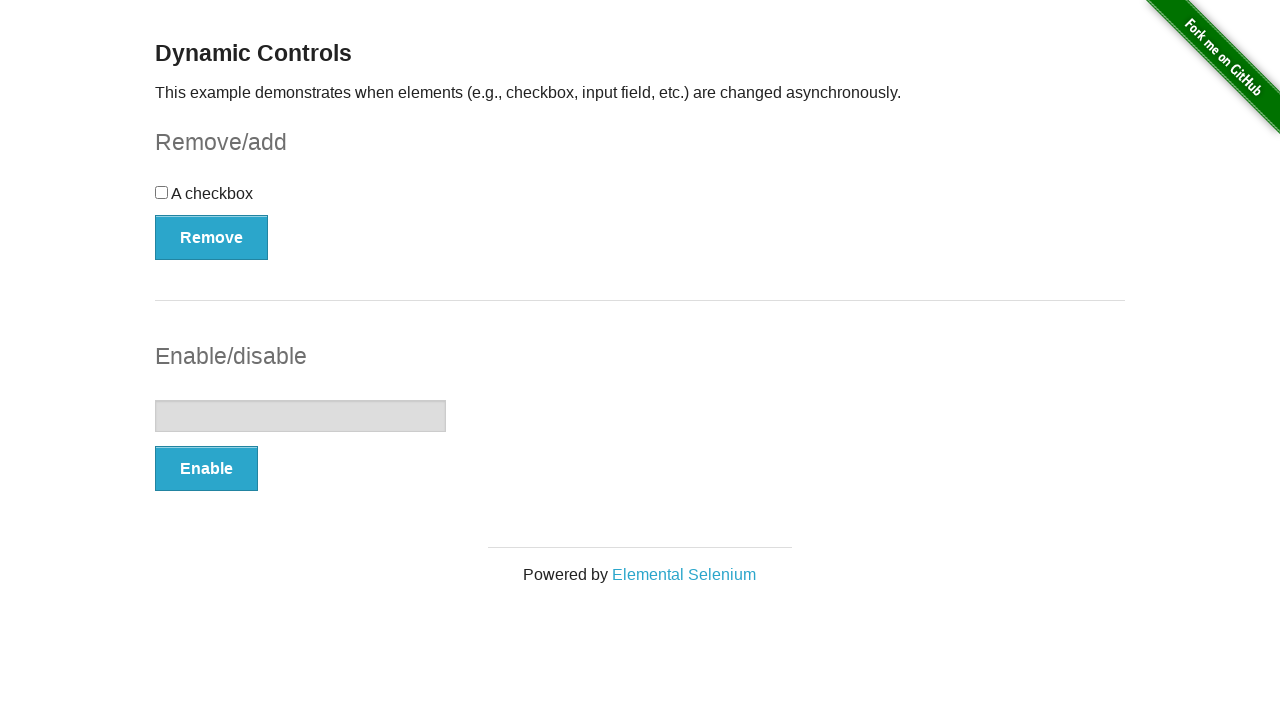

Clicked the Remove button at (212, 237) on xpath=//button[text()='Remove']
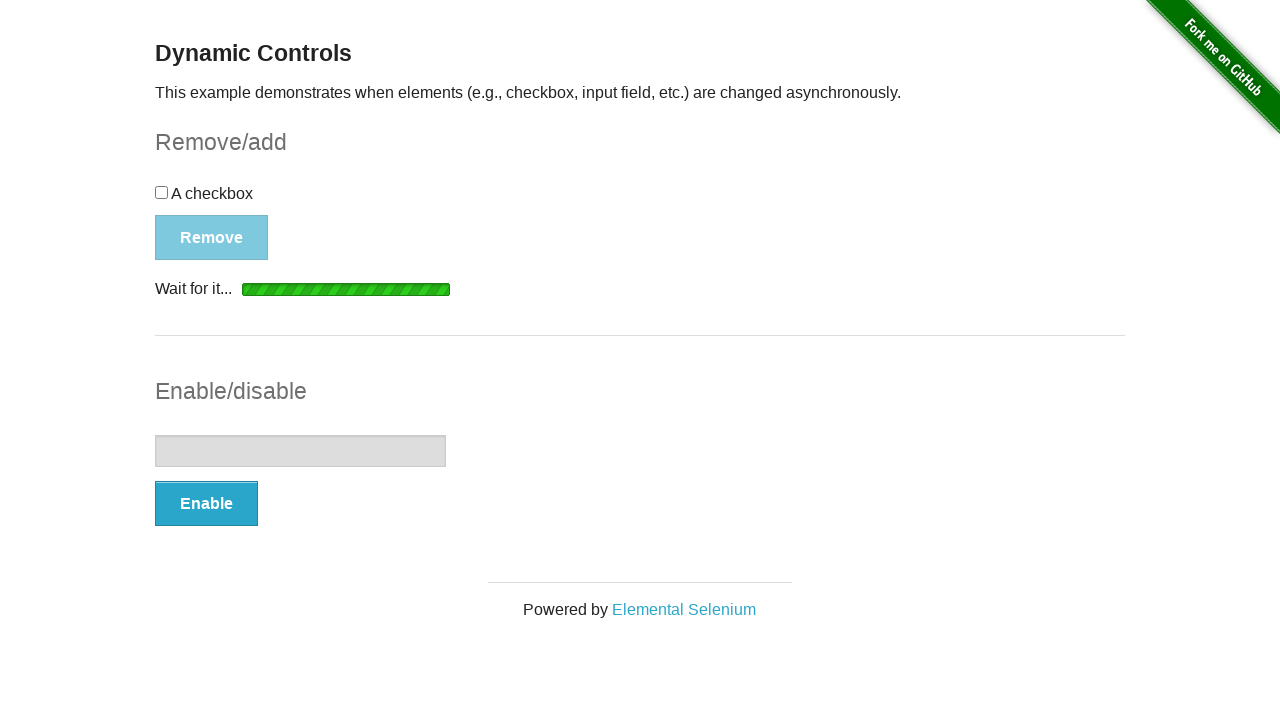

Waited for and verified the "It's gone!" message appeared
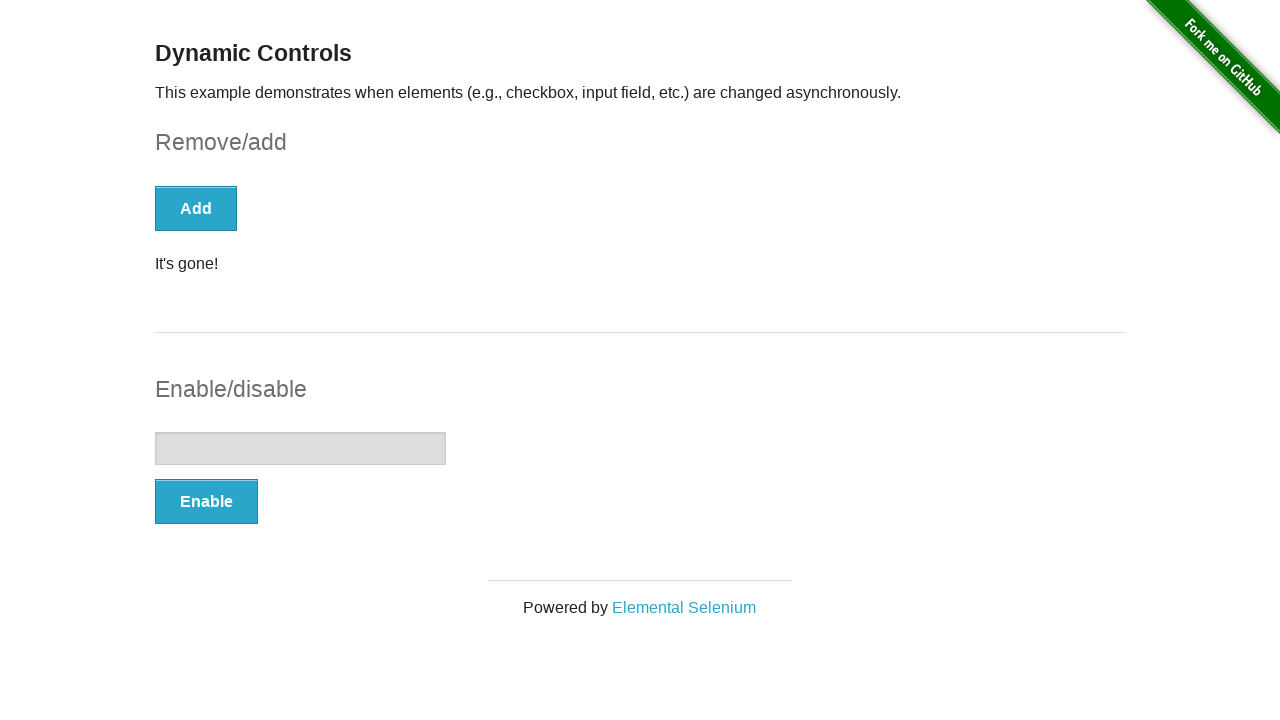

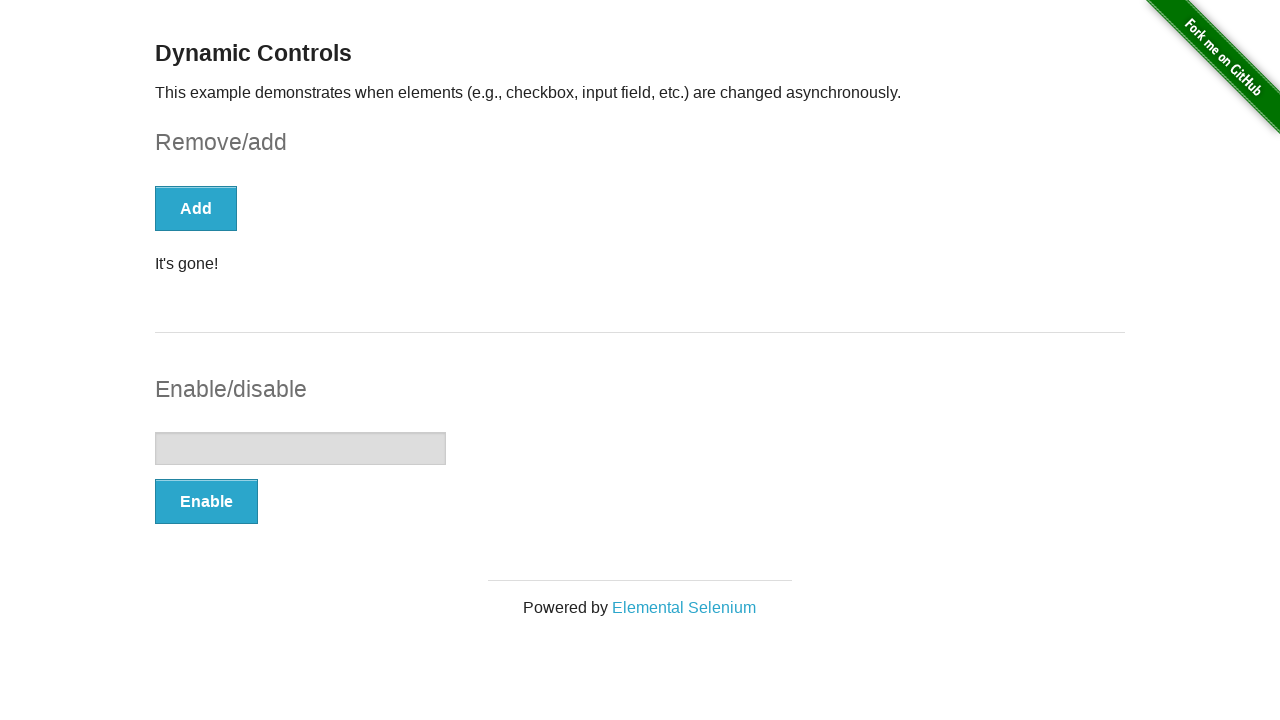